Tests multi-level dropdown by navigating to the Animals submenu and hovering to expand the submenu to view animal items.

Starting URL: https://qaplayground.dev/apps/multi-level-dropdown/#home

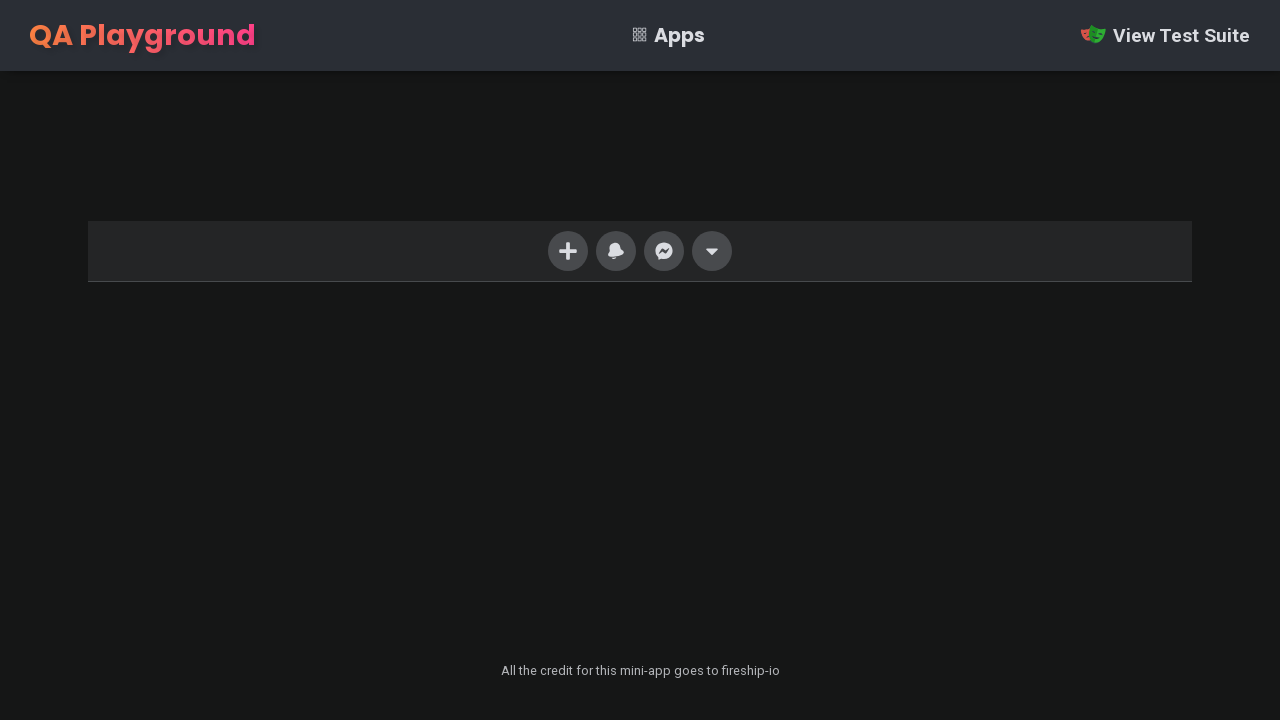

Clicked on the 4th list item to open dropdown at (712, 251) on li >> nth=3
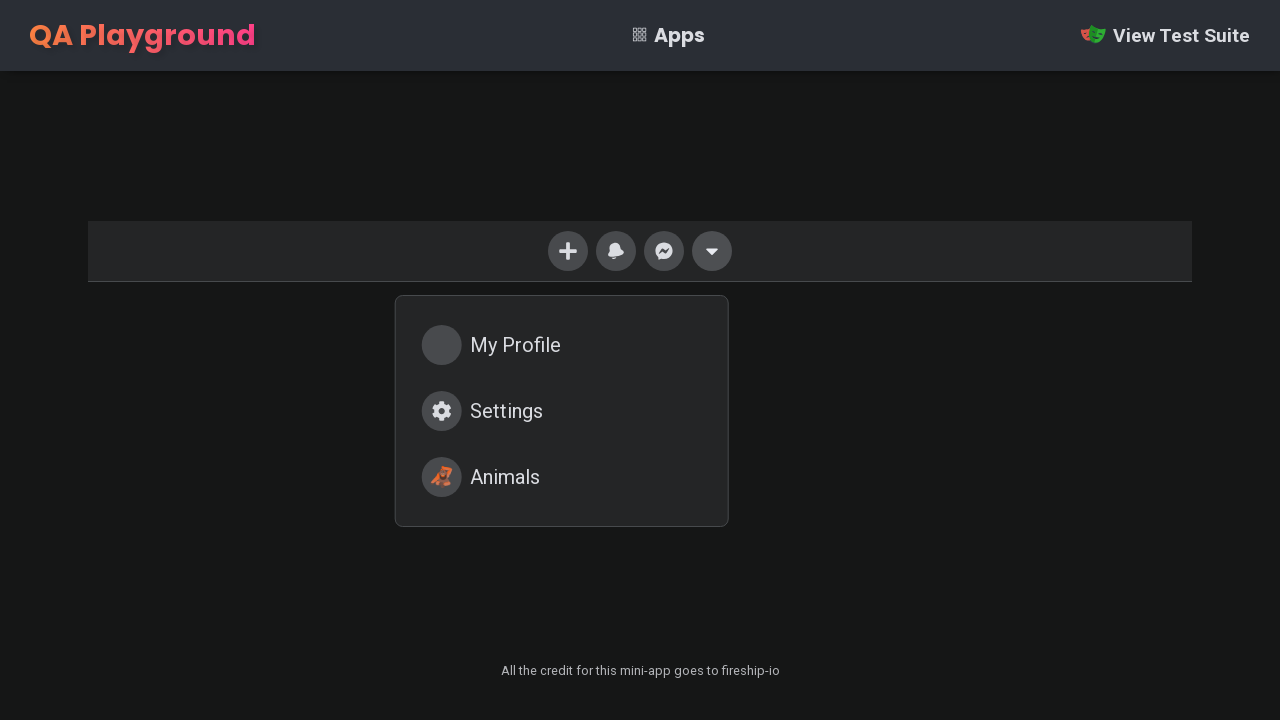

Clicked on Animals link at (562, 477) on internal:role=link[name="Animals"i]
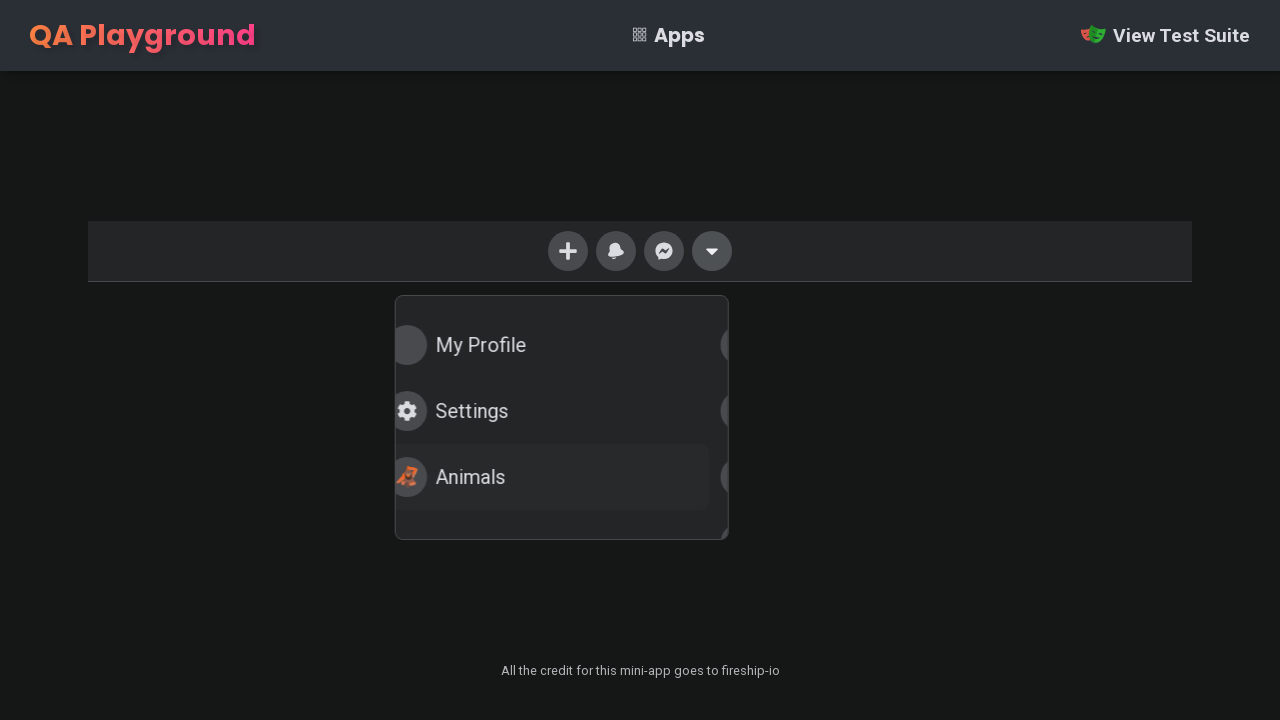

Hovered over the Animals submenu to expand it at (562, 345) on internal:role=link[name="Animals"i] >> nth=1
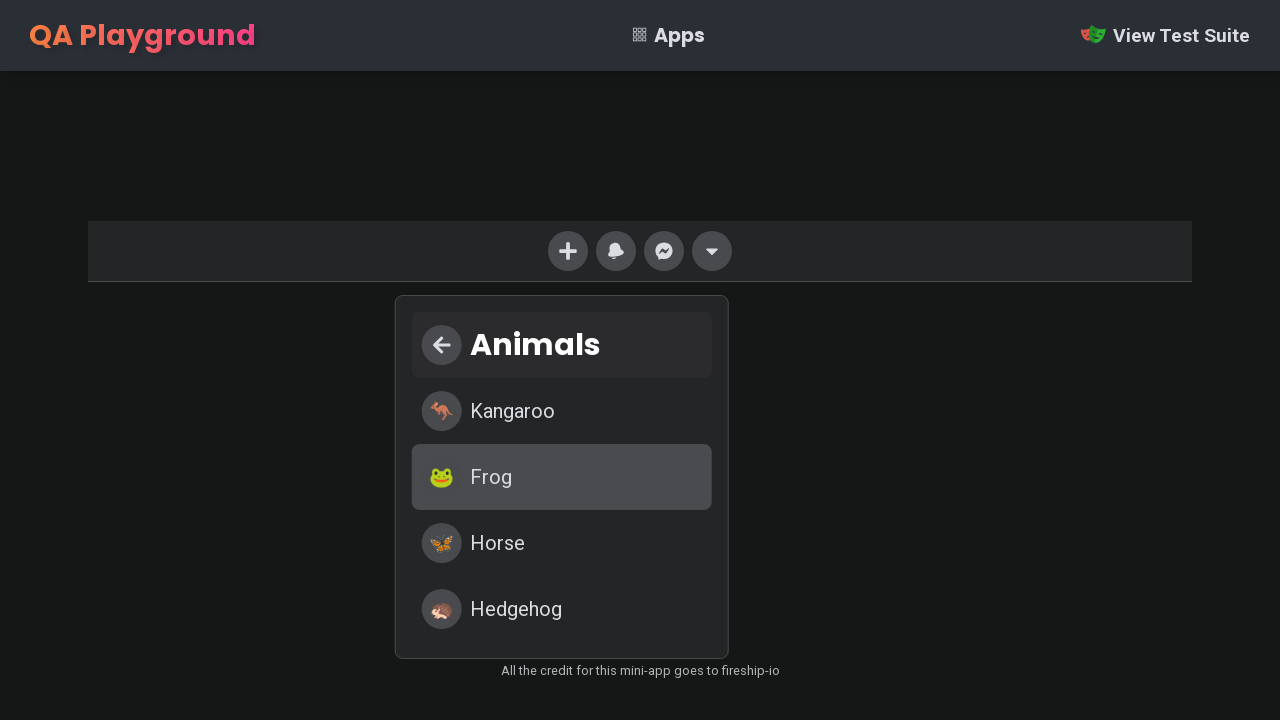

Animal submenu items are now visible
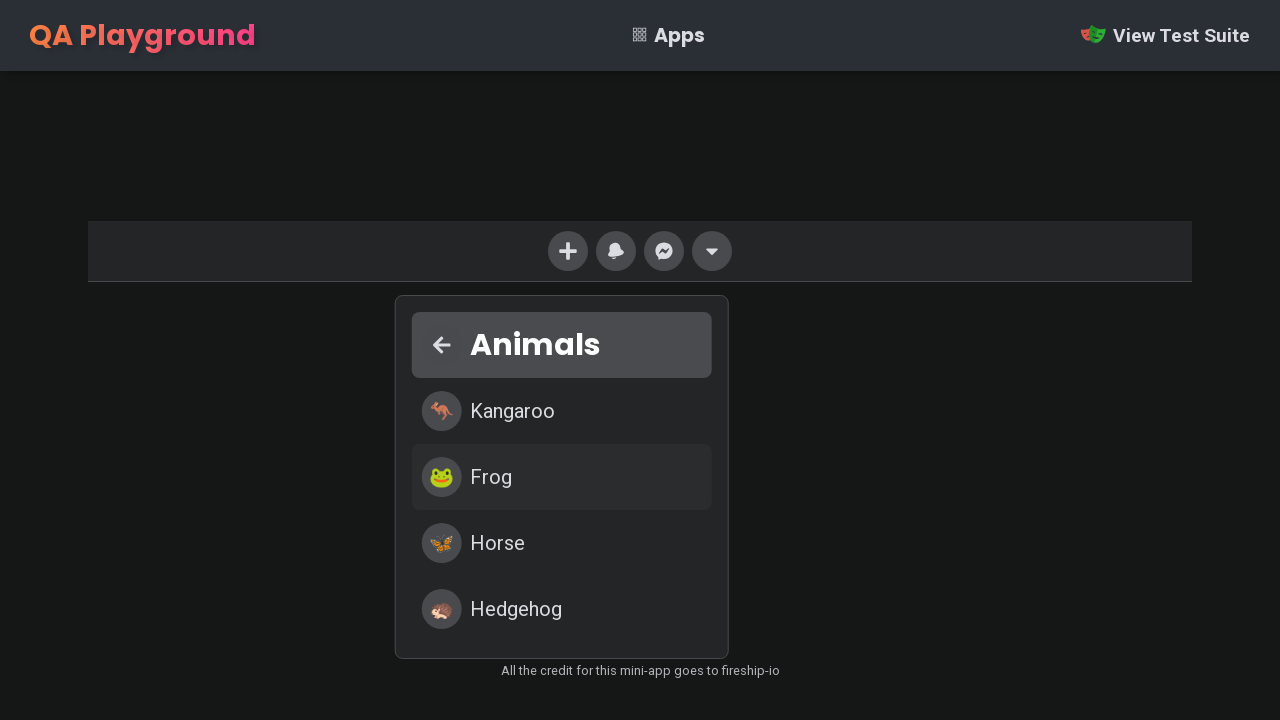

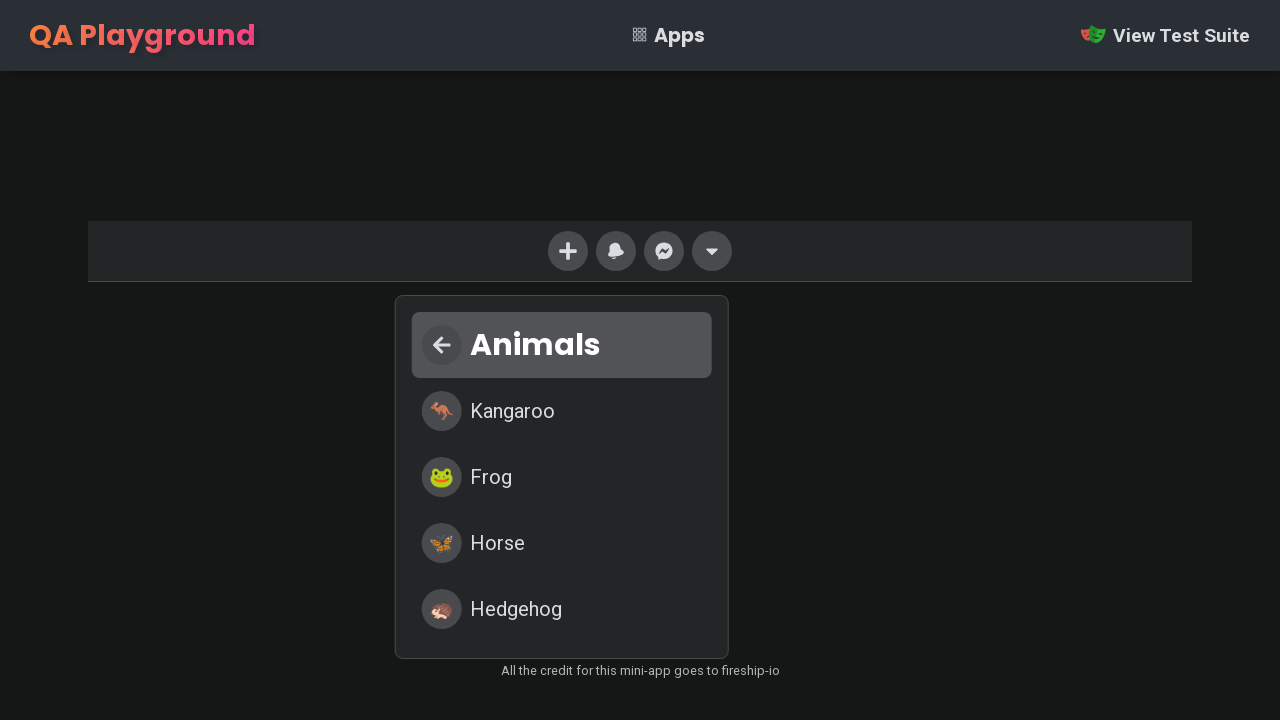